Solves a math captcha by reading a value, calculating a mathematical function, filling the answer, selecting checkbox and radiobutton options, and submitting the form

Starting URL: http://suninjuly.github.io/math.html

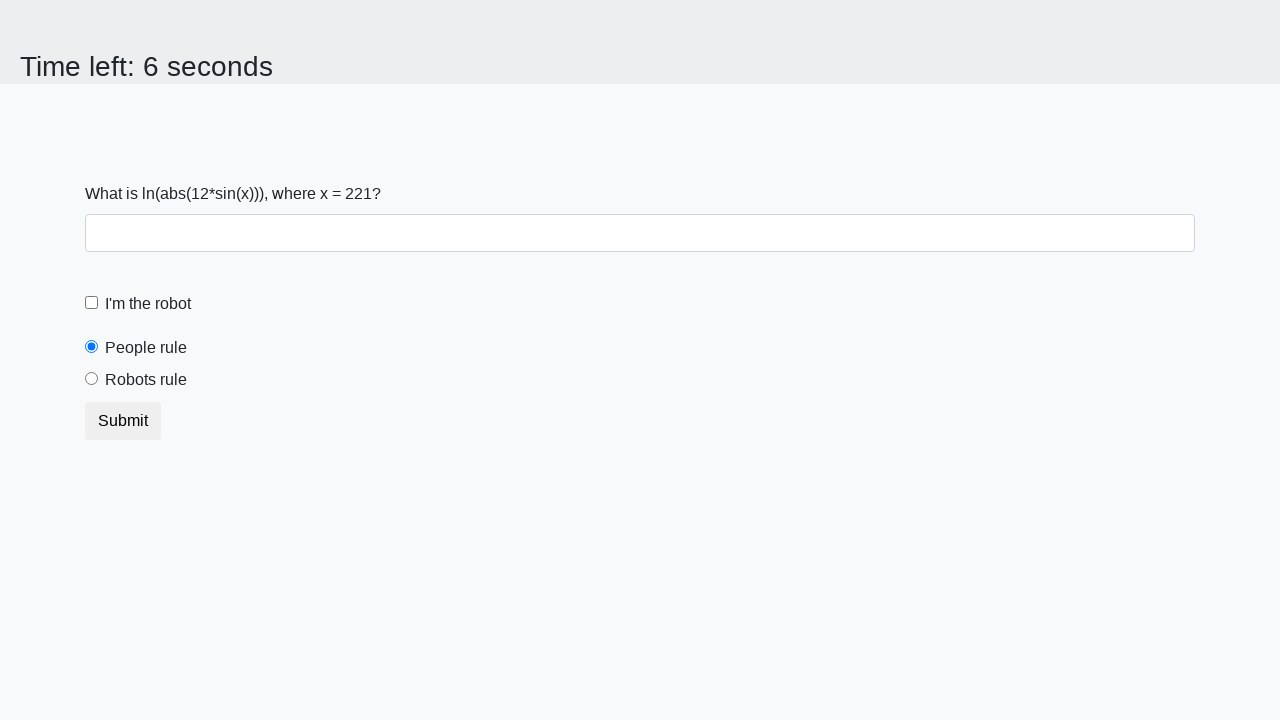

Retrieved x value from #input_value element
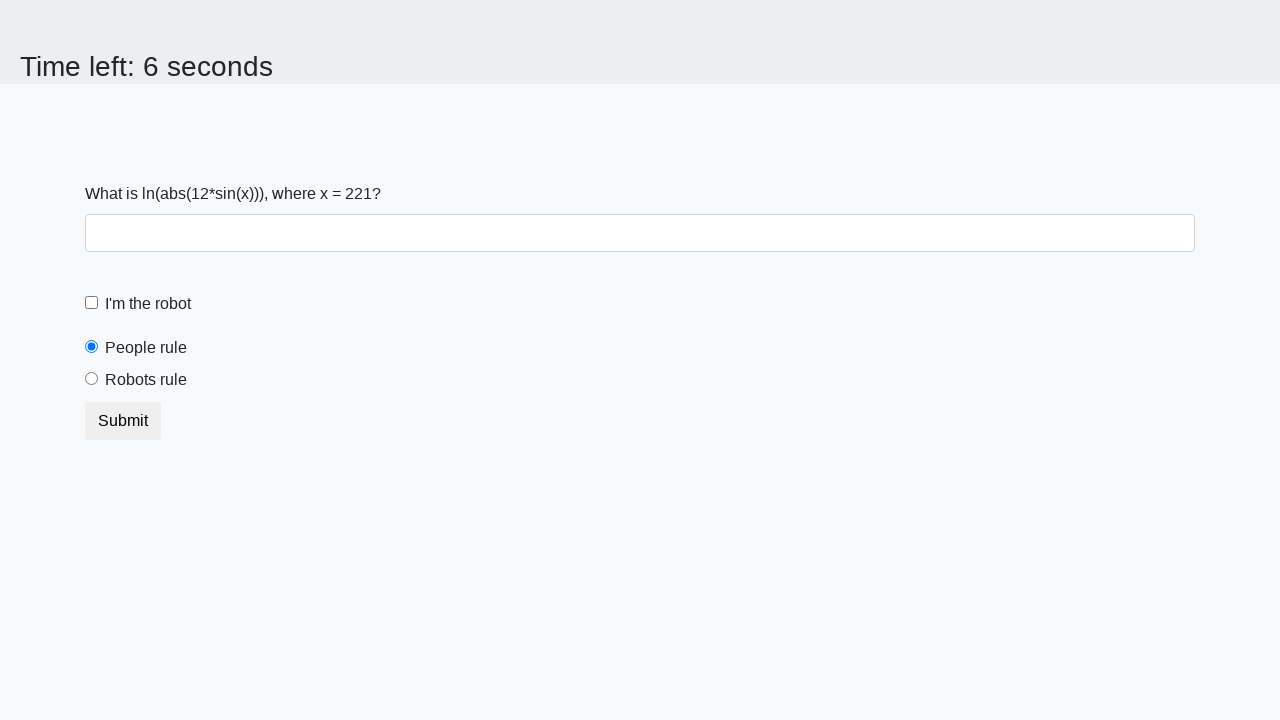

Calculated mathematical function result: 2.363799242138748
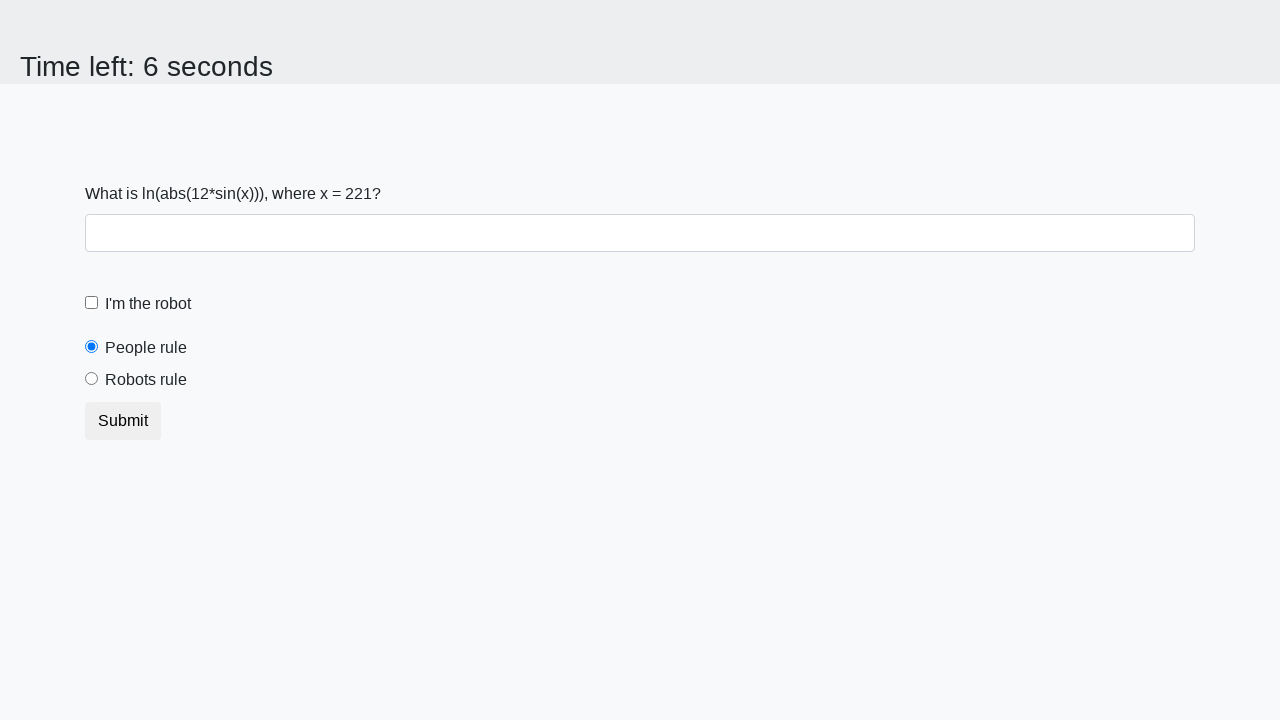

Filled answer field with calculated value on .form-control
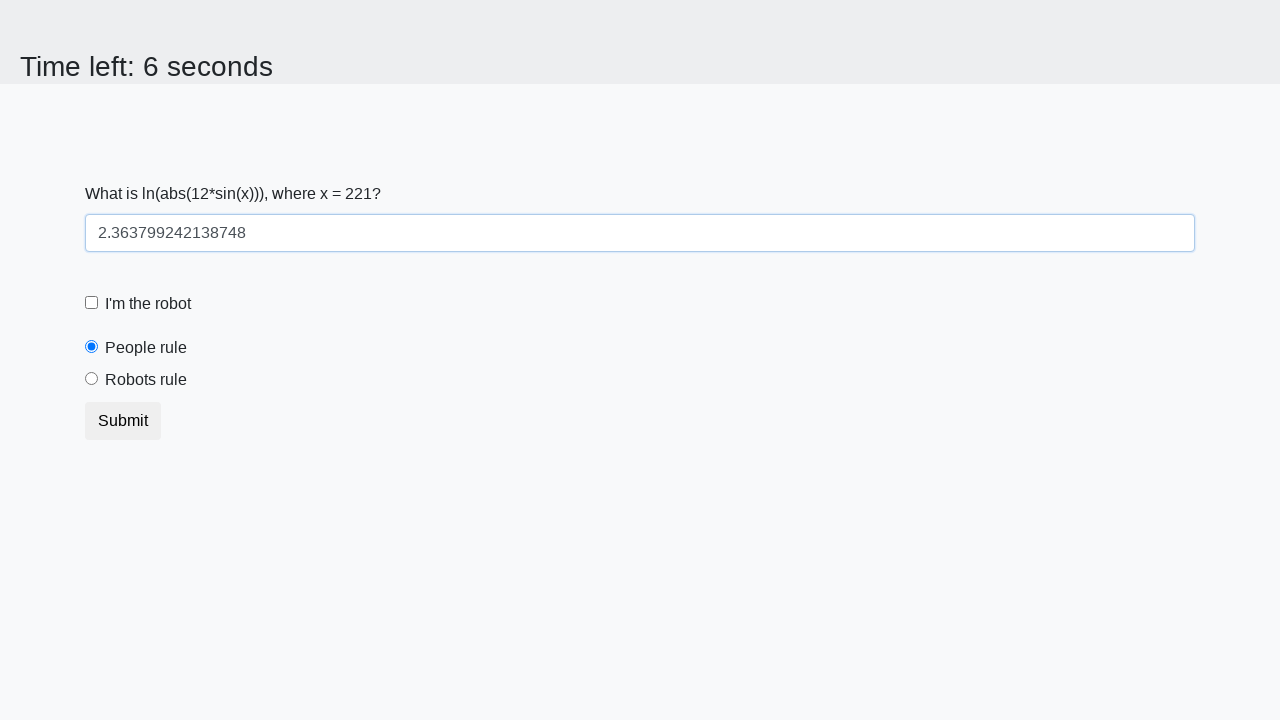

Clicked 'I'm the robot' checkbox at (92, 303) on #robotCheckbox
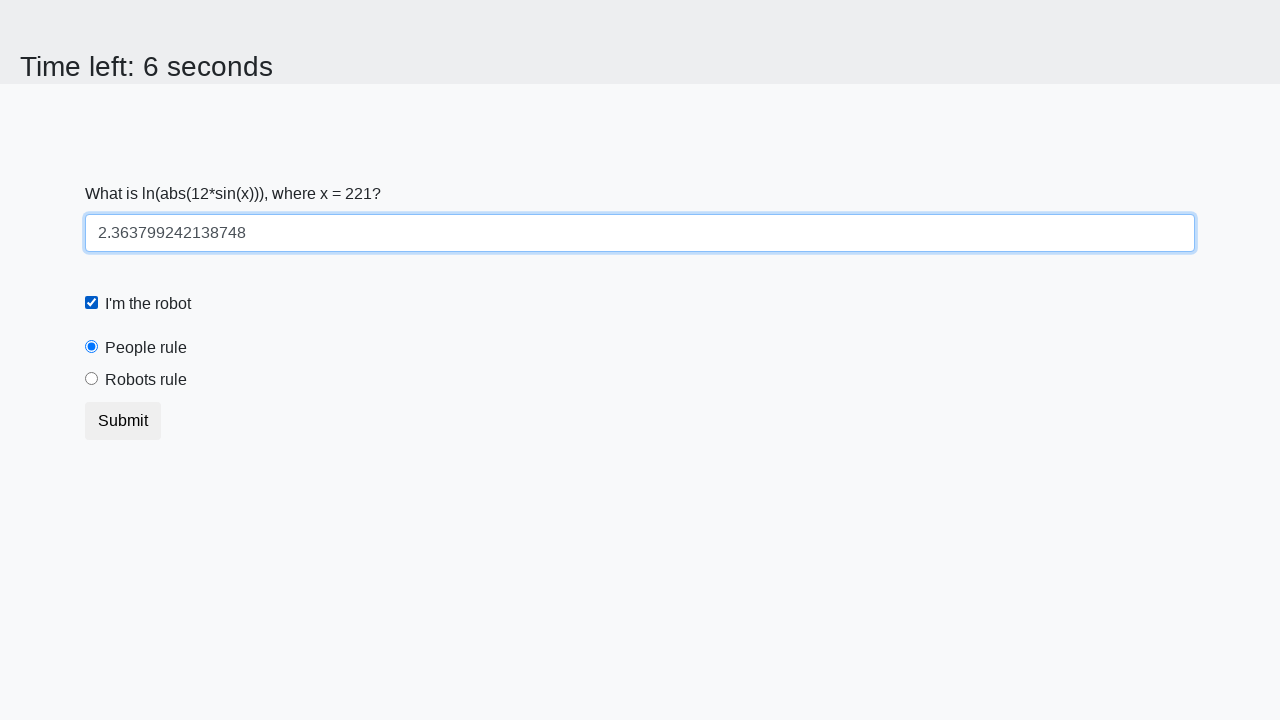

Selected 'Robots rule!' radio button at (92, 379) on #robotsRule
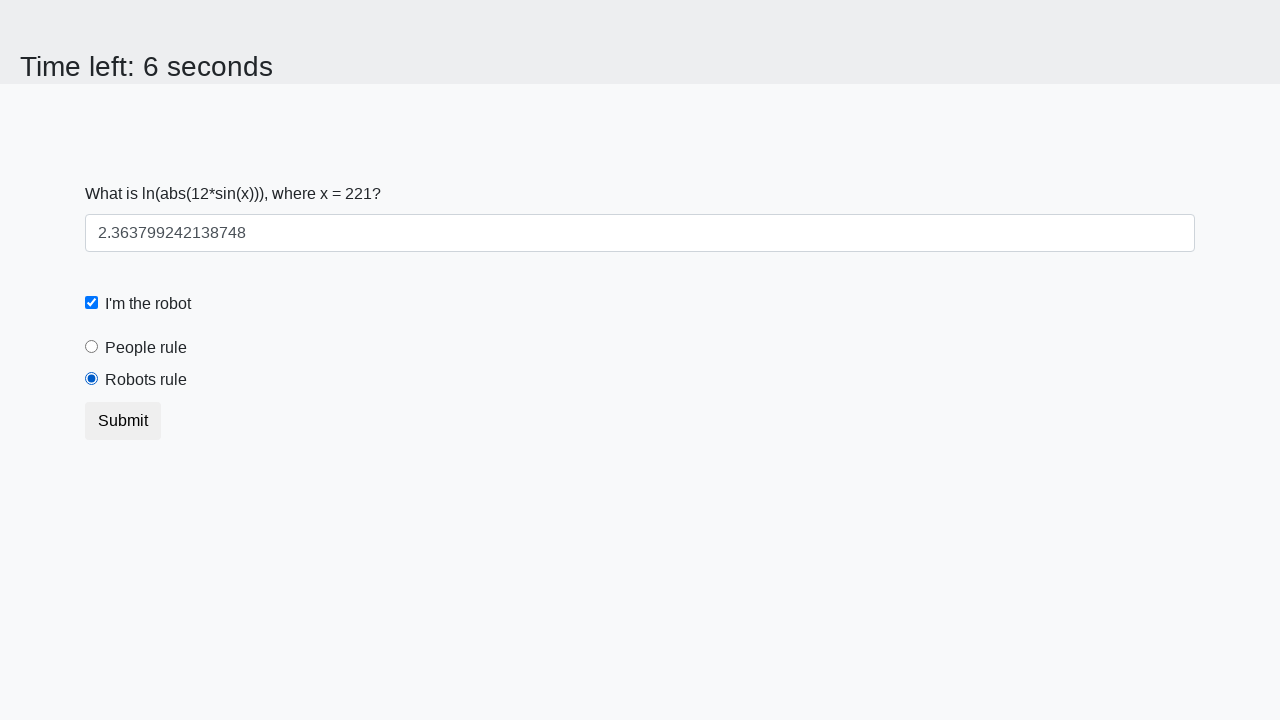

Clicked submit button to submit form at (123, 421) on button.btn
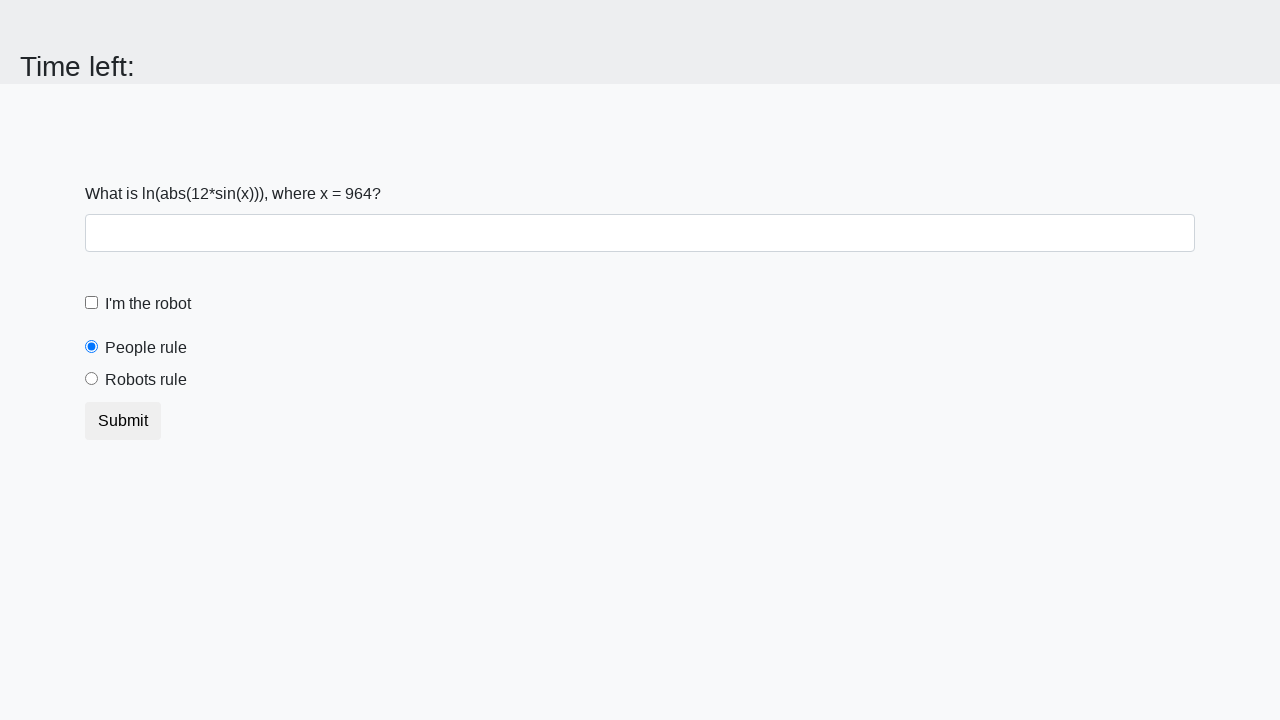

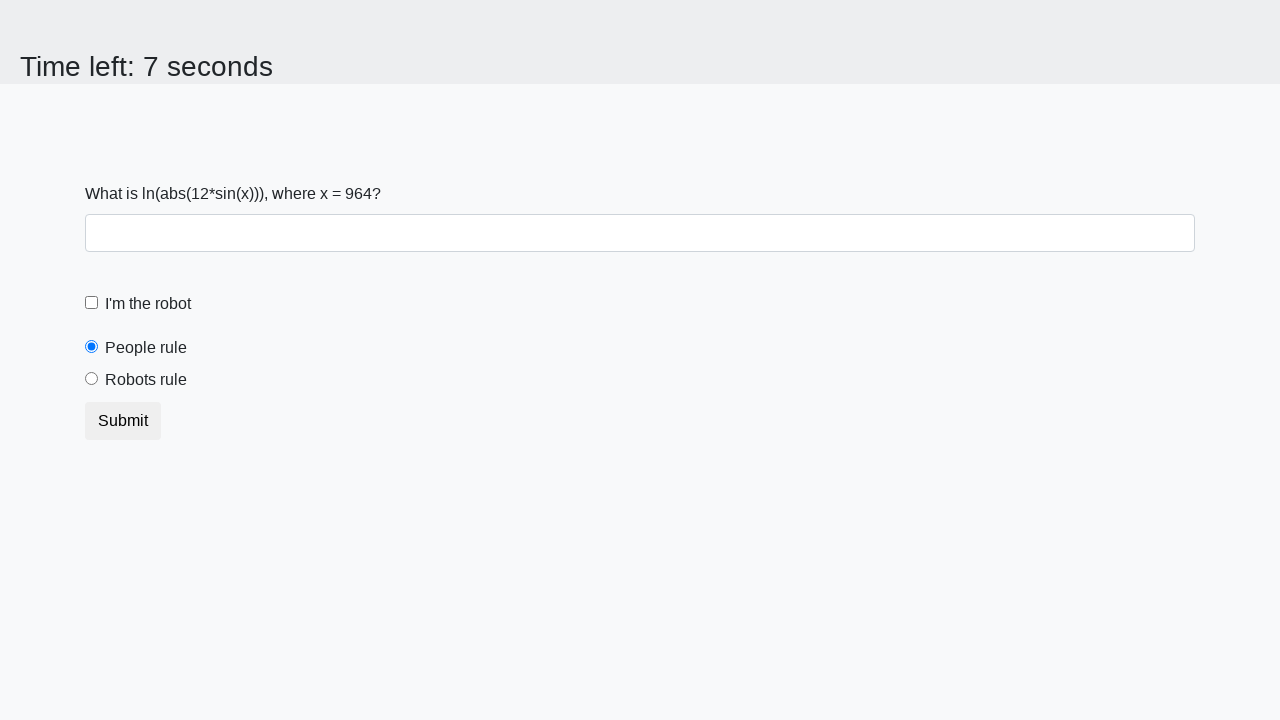